Tests XPath traversal by clicking a button using sibling navigation and extracting text from an element using parent traversal

Starting URL: https://rahulshettyacademy.com/AutomationPractice/

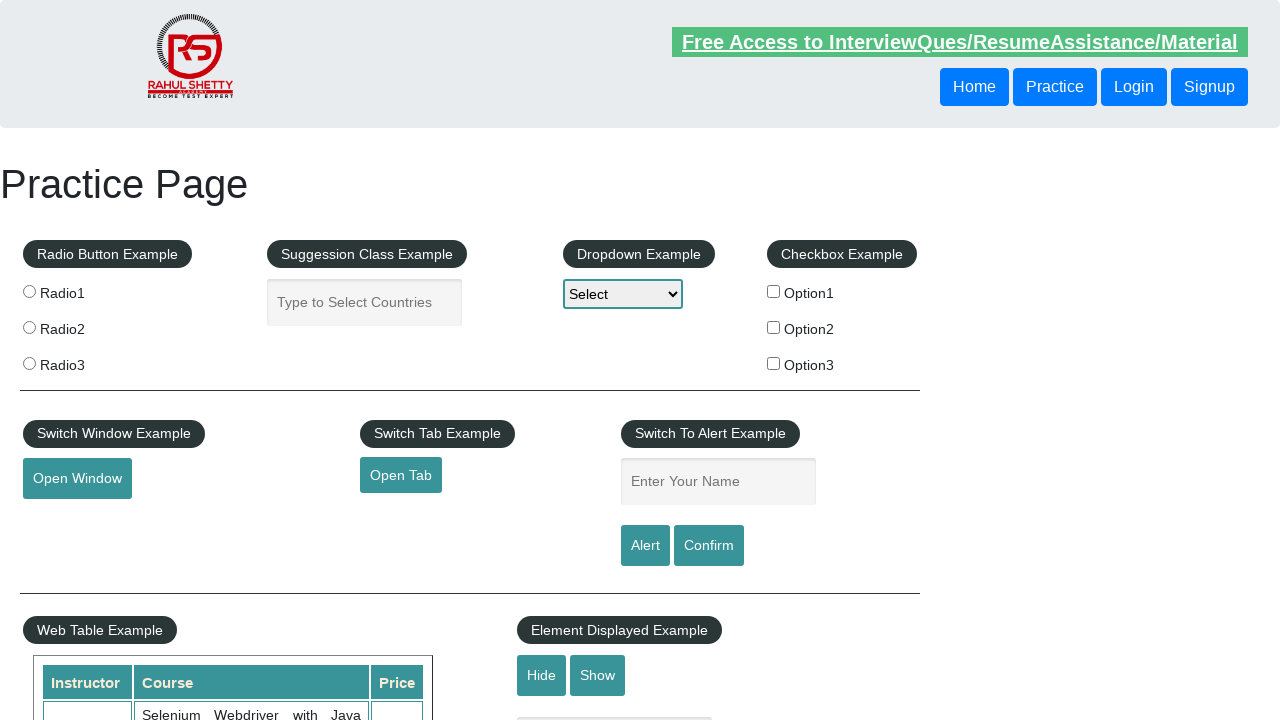

Clicked button using XPath sibling traversal at (1134, 87) on xpath=//header/div/button[1]/following-sibling::button[1]
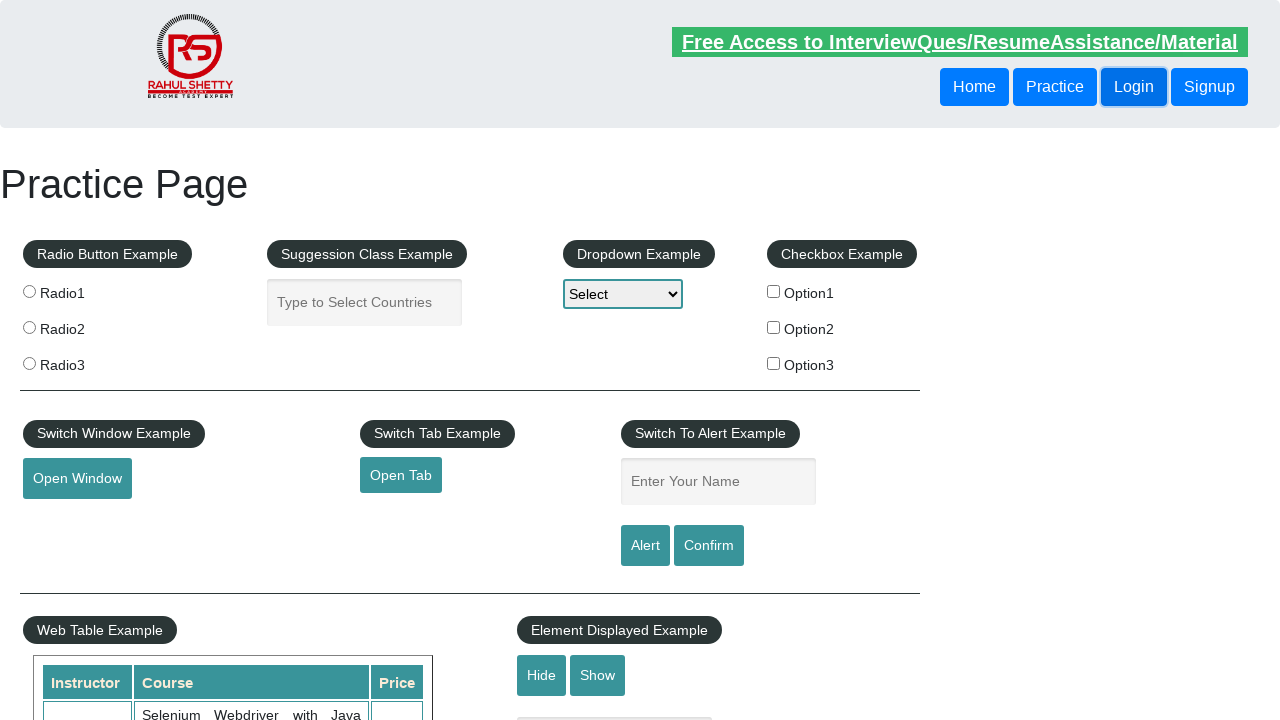

Extracted text from element using XPath parent traversal
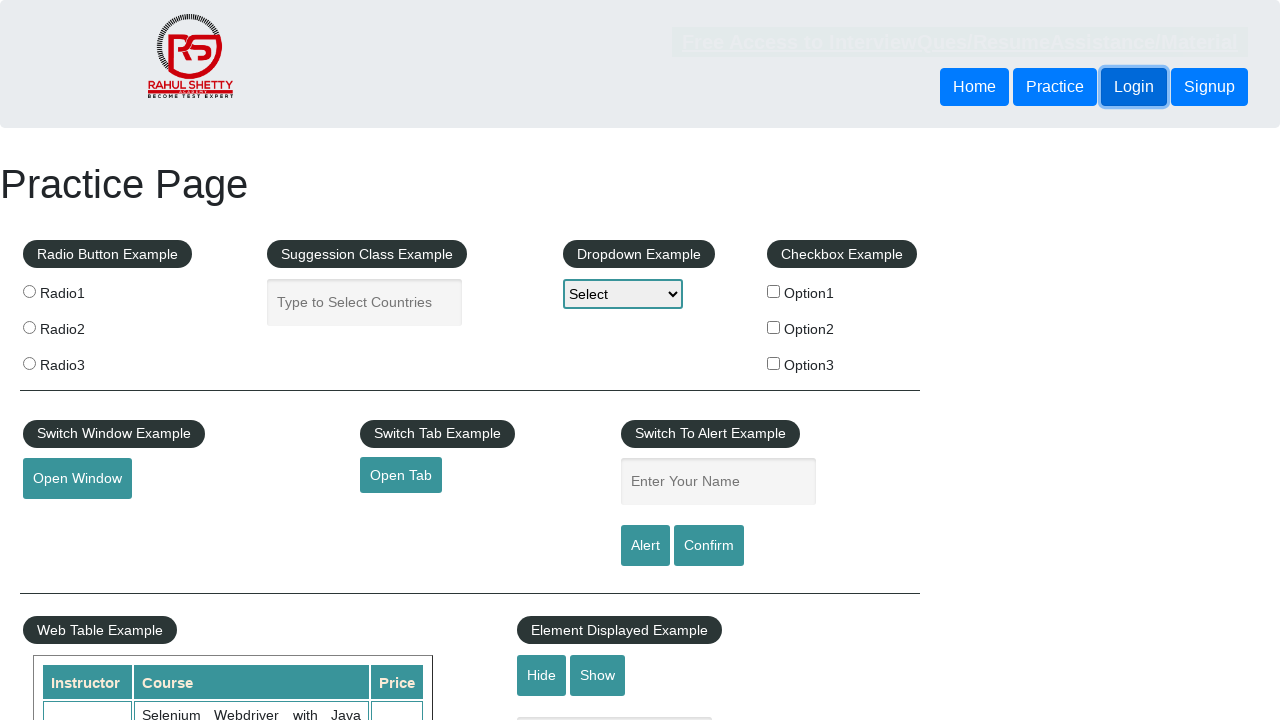

Printed extracted text value: Free Access to InterviewQues/ResumeAssistance/Material
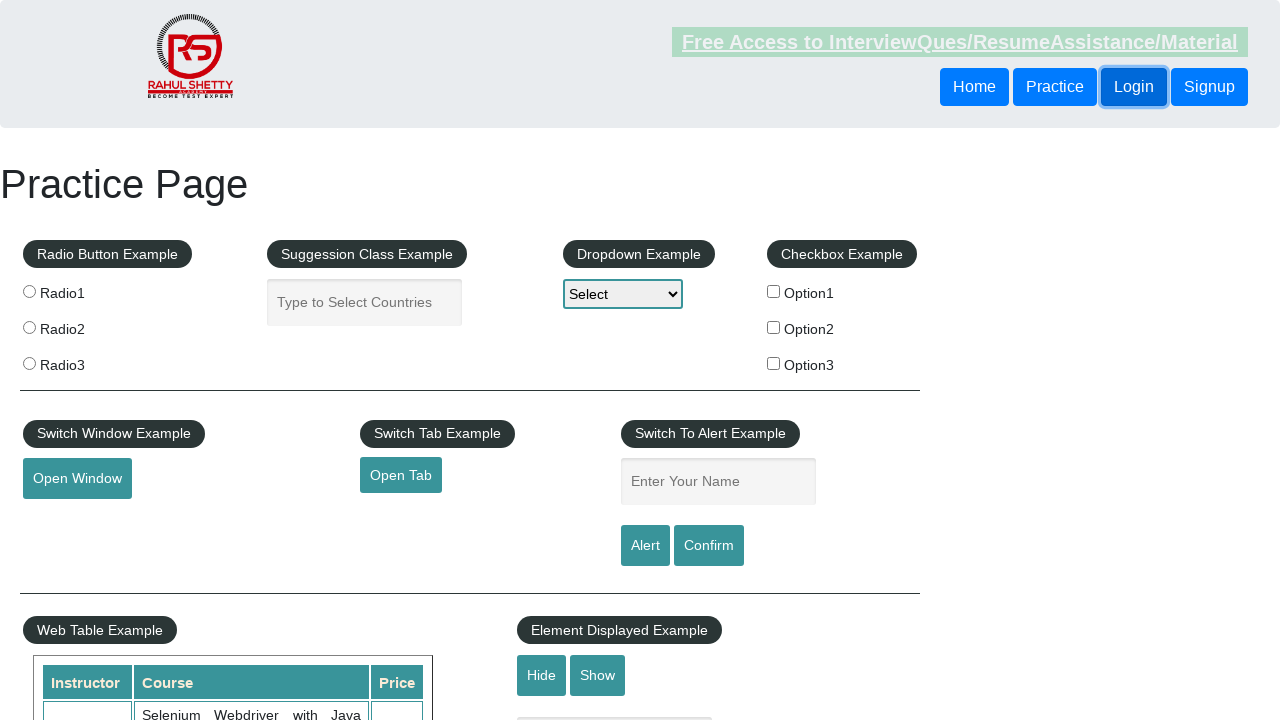

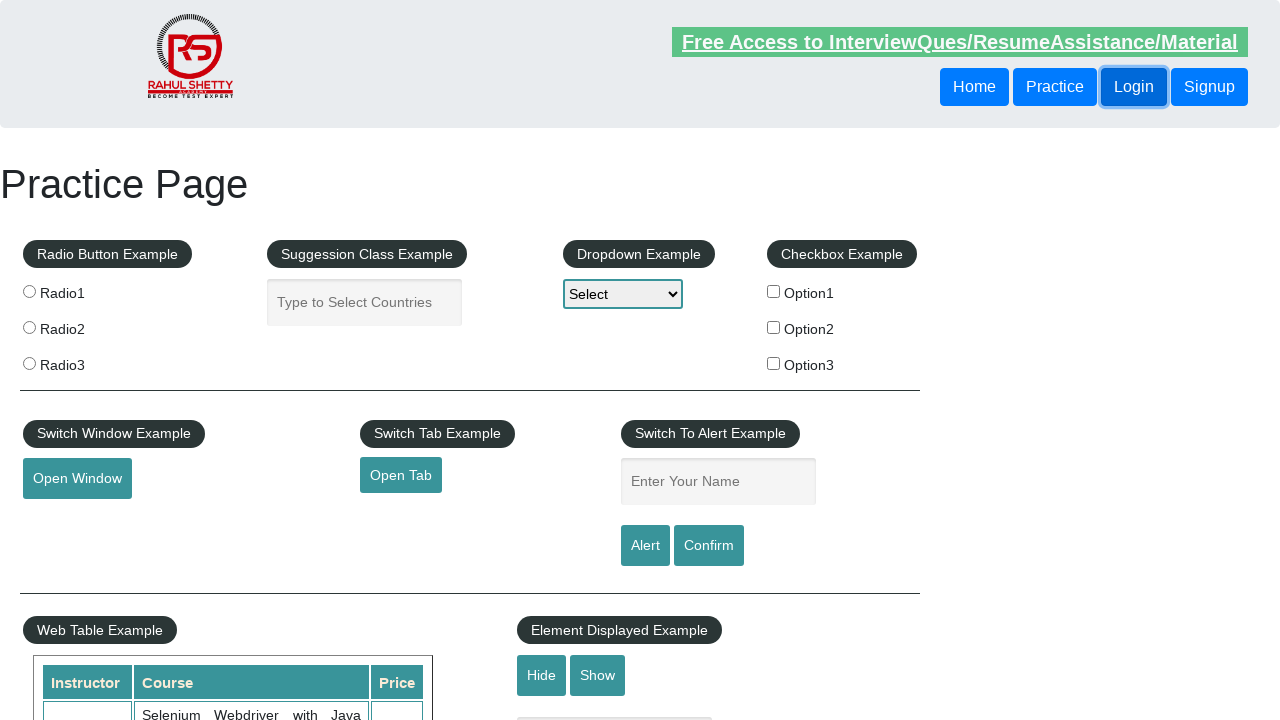